Tests passenger count selection on a flight booking practice page by clicking the passenger info dropdown, incrementing the adult count 5 times, closing the dropdown, and then clicking on the currency selector.

Starting URL: https://rahulshettyacademy.com/dropdownsPractise/

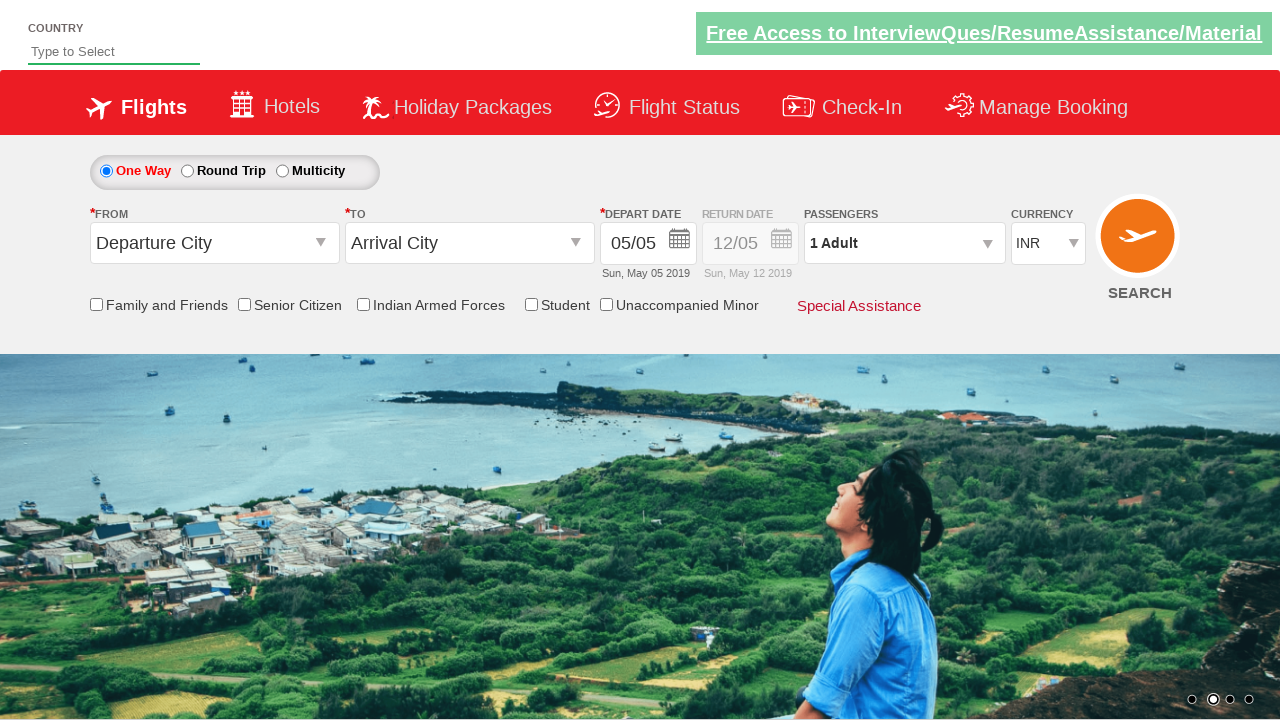

Clicked passenger info dropdown to open it at (904, 243) on .paxinfo
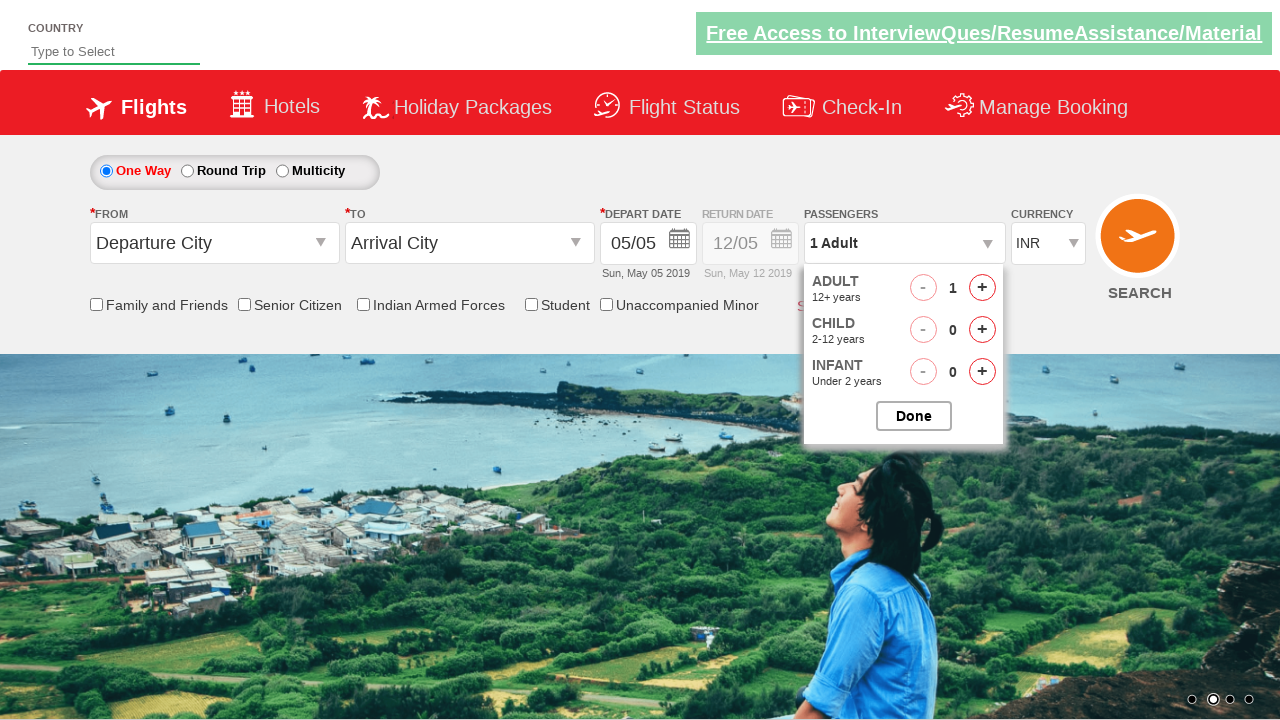

Incremented adult passenger count (iteration 1/5) at (982, 288) on #hrefIncAdt
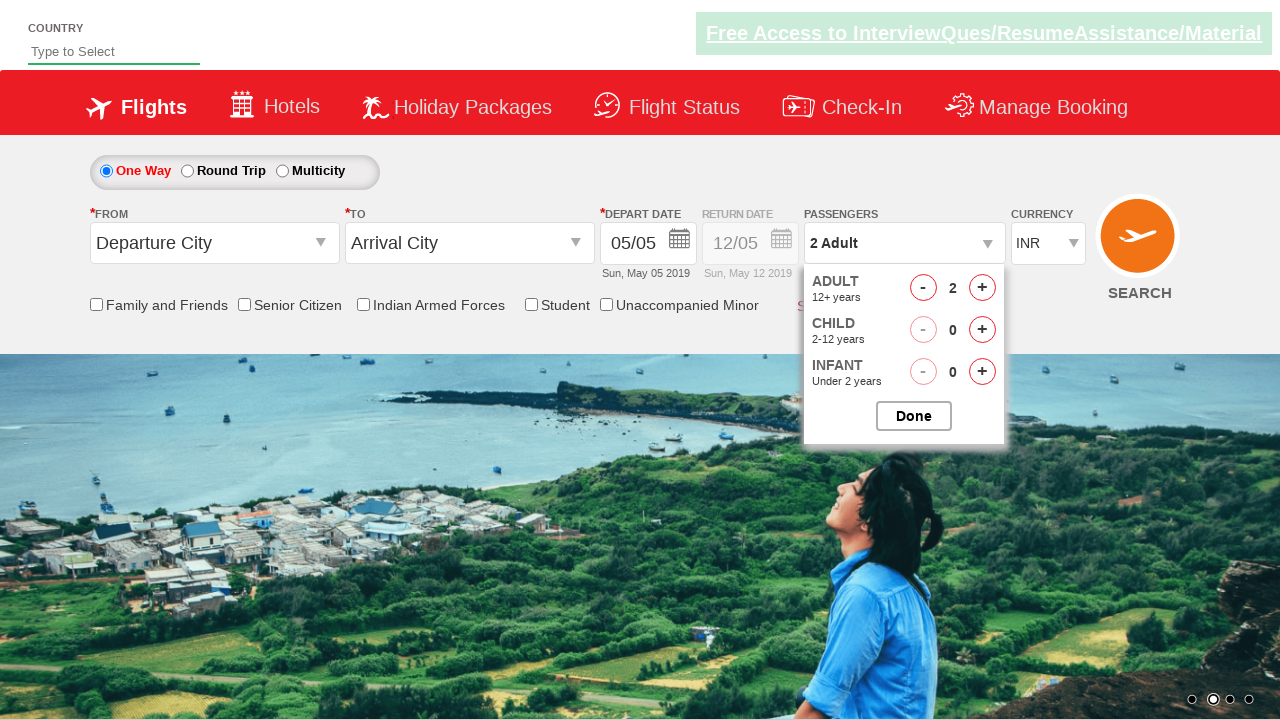

Incremented adult passenger count (iteration 2/5) at (982, 288) on #hrefIncAdt
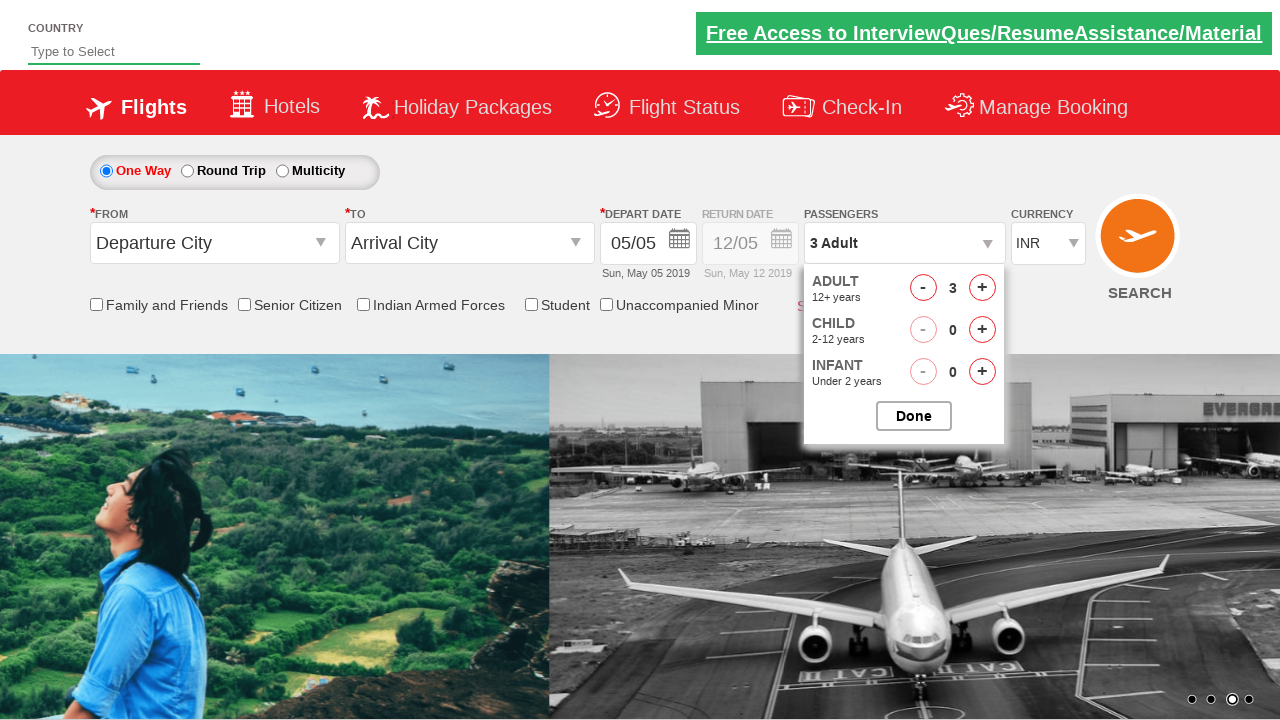

Incremented adult passenger count (iteration 3/5) at (982, 288) on #hrefIncAdt
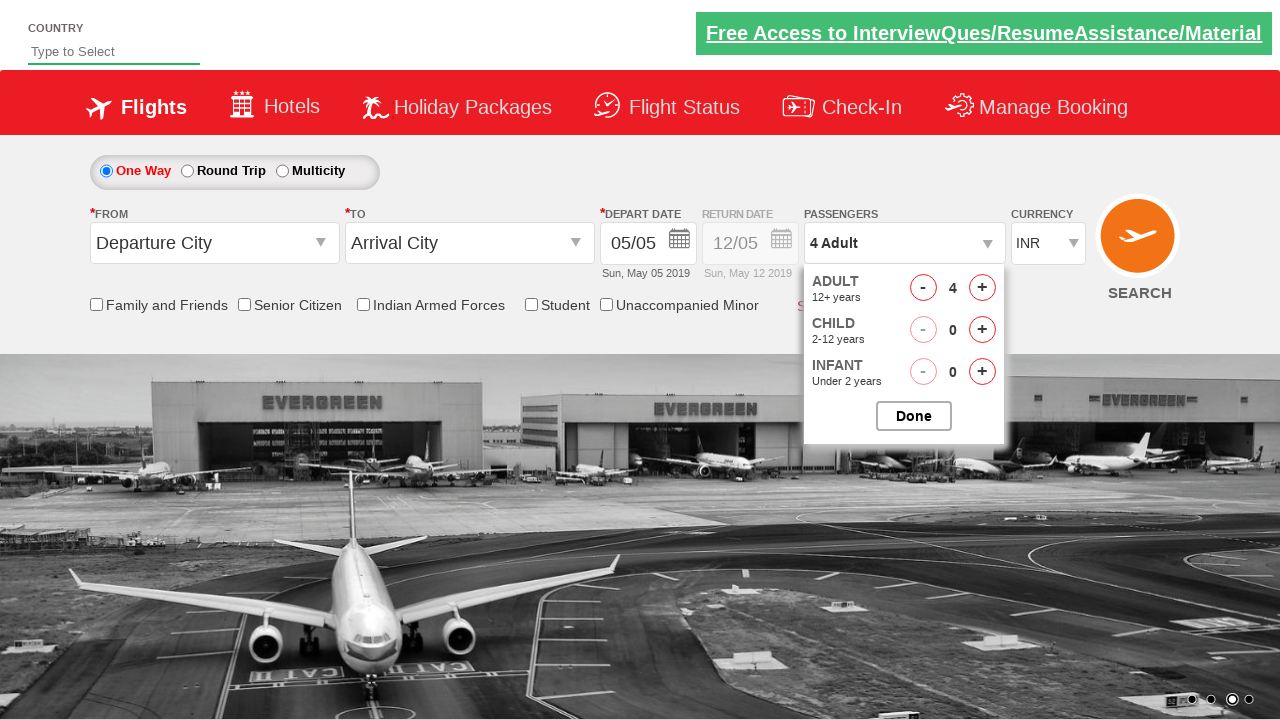

Incremented adult passenger count (iteration 4/5) at (982, 288) on #hrefIncAdt
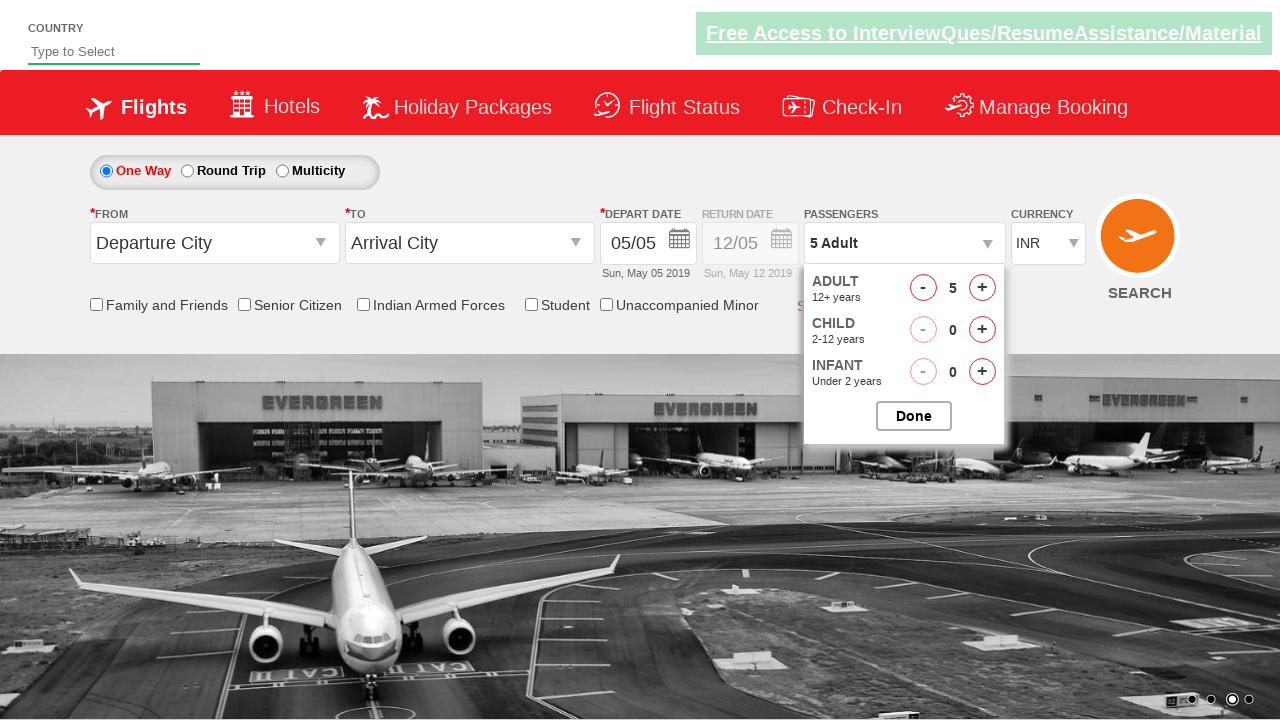

Incremented adult passenger count (iteration 5/5) at (982, 288) on #hrefIncAdt
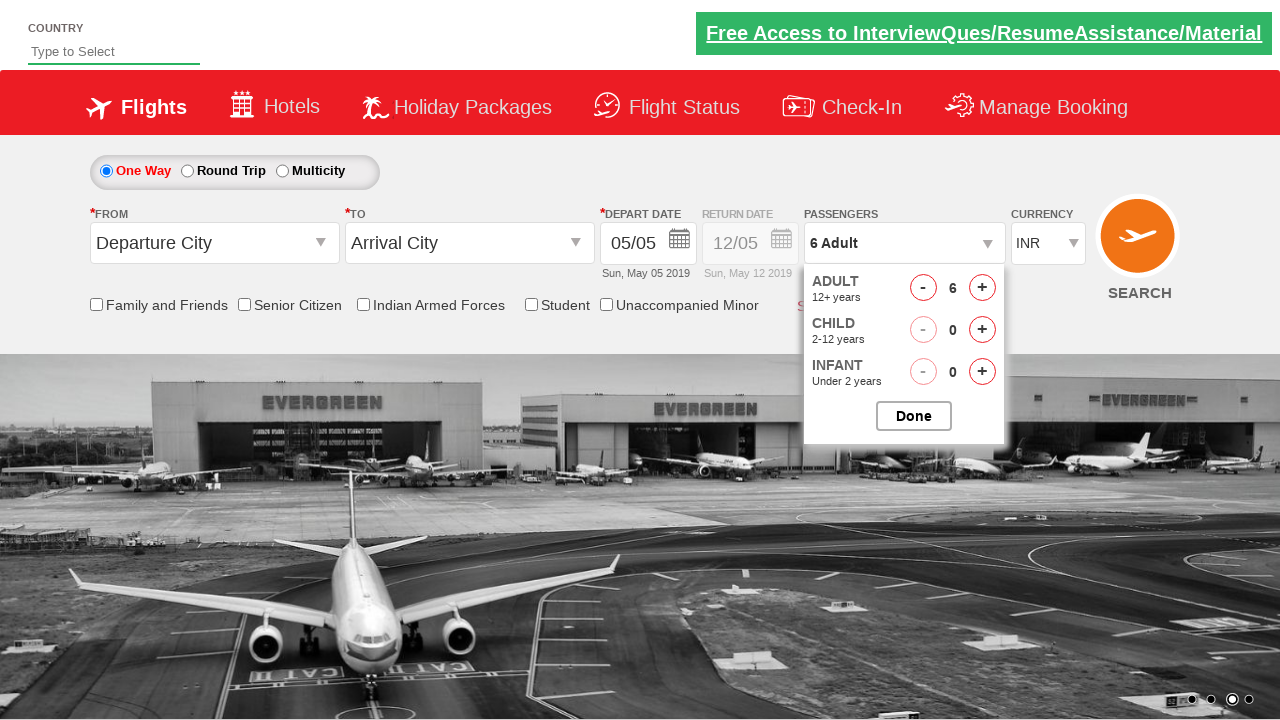

Closed the passenger options dropdown at (914, 416) on input#btnclosepaxoption
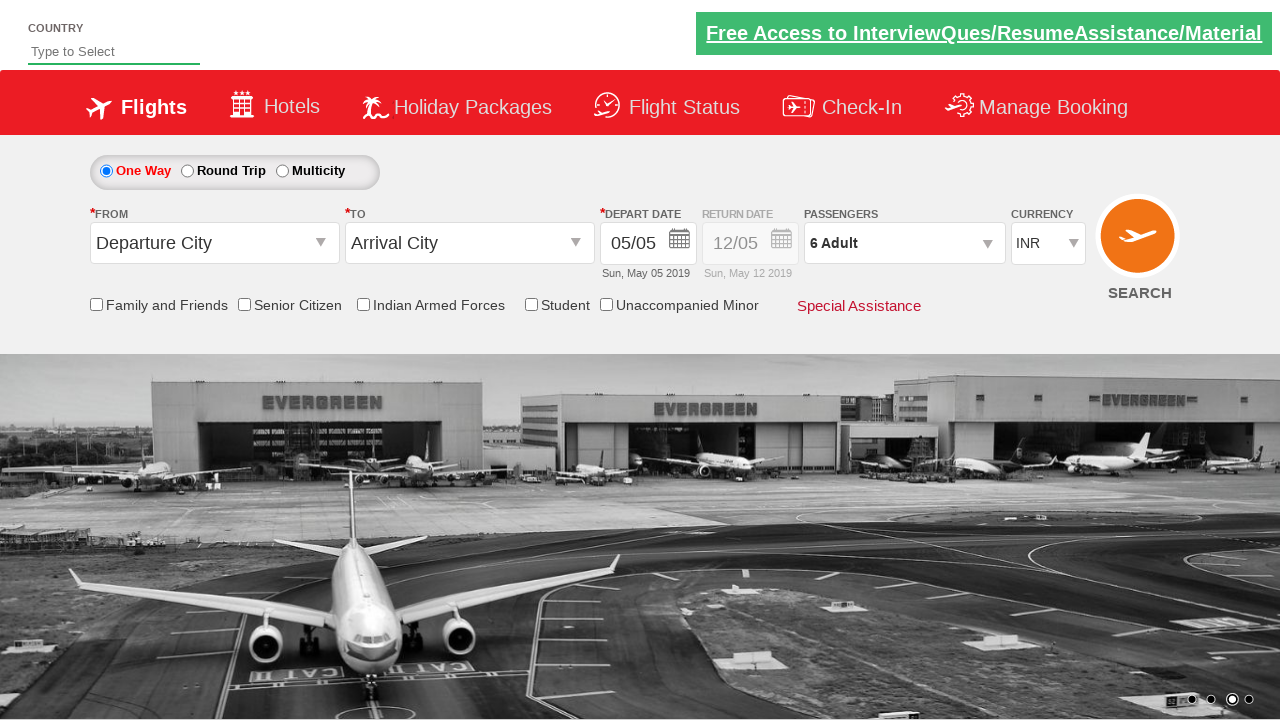

Verified passenger info is visible
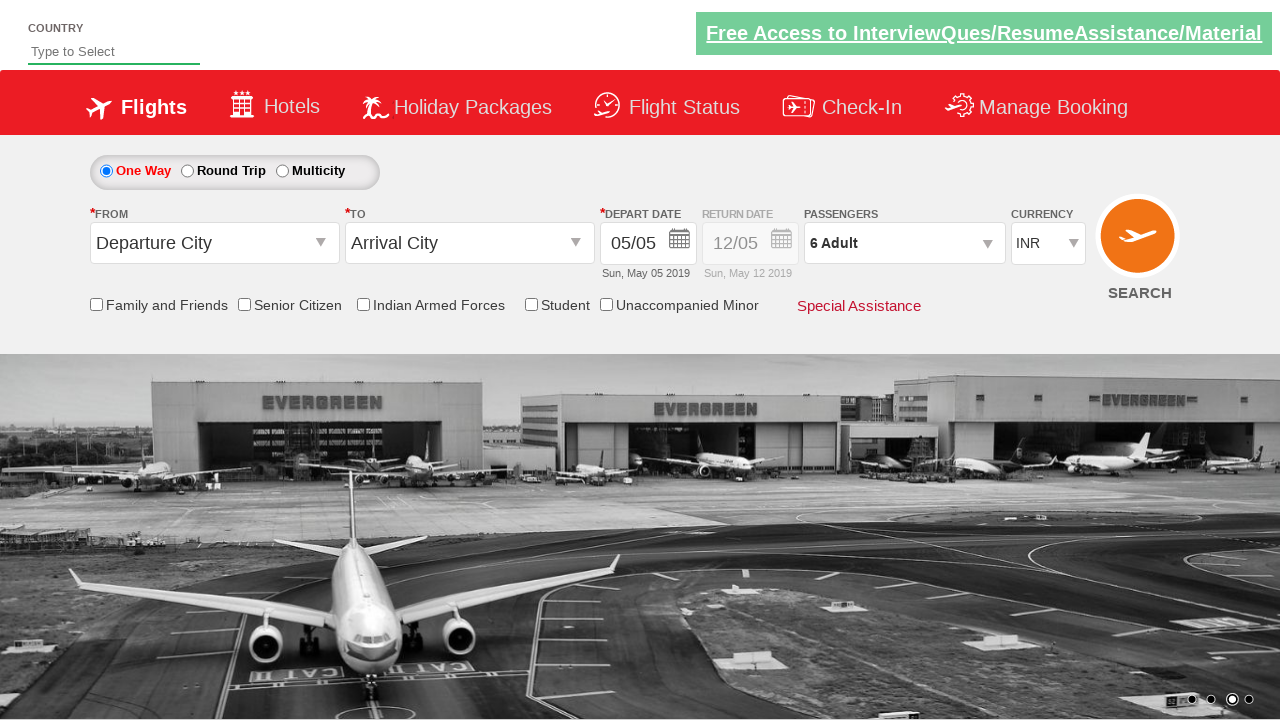

Clicked currency dropdown selector at (1048, 244) on select[name='ctl00$mainContent$DropDownListCurrency']
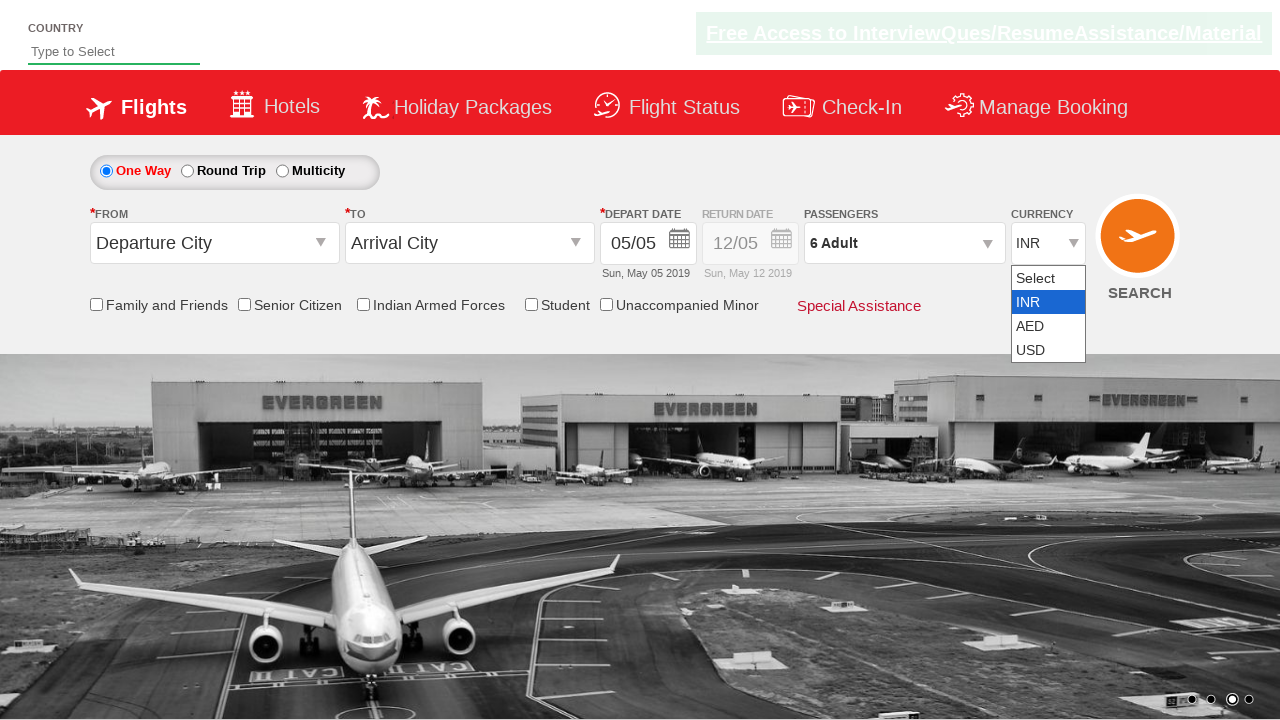

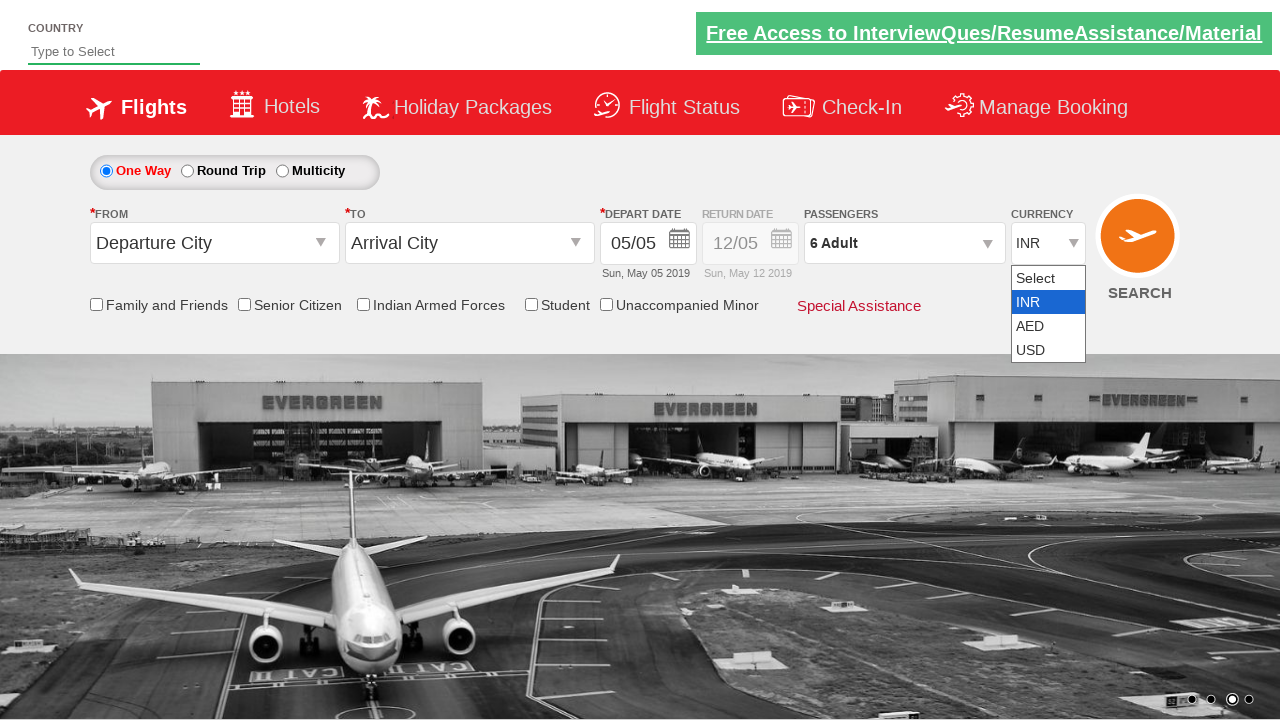